Tests clicking an adder button and verifying a dynamically added box with fluent wait

Starting URL: https://www.selenium.dev/selenium/web/dynamic.html

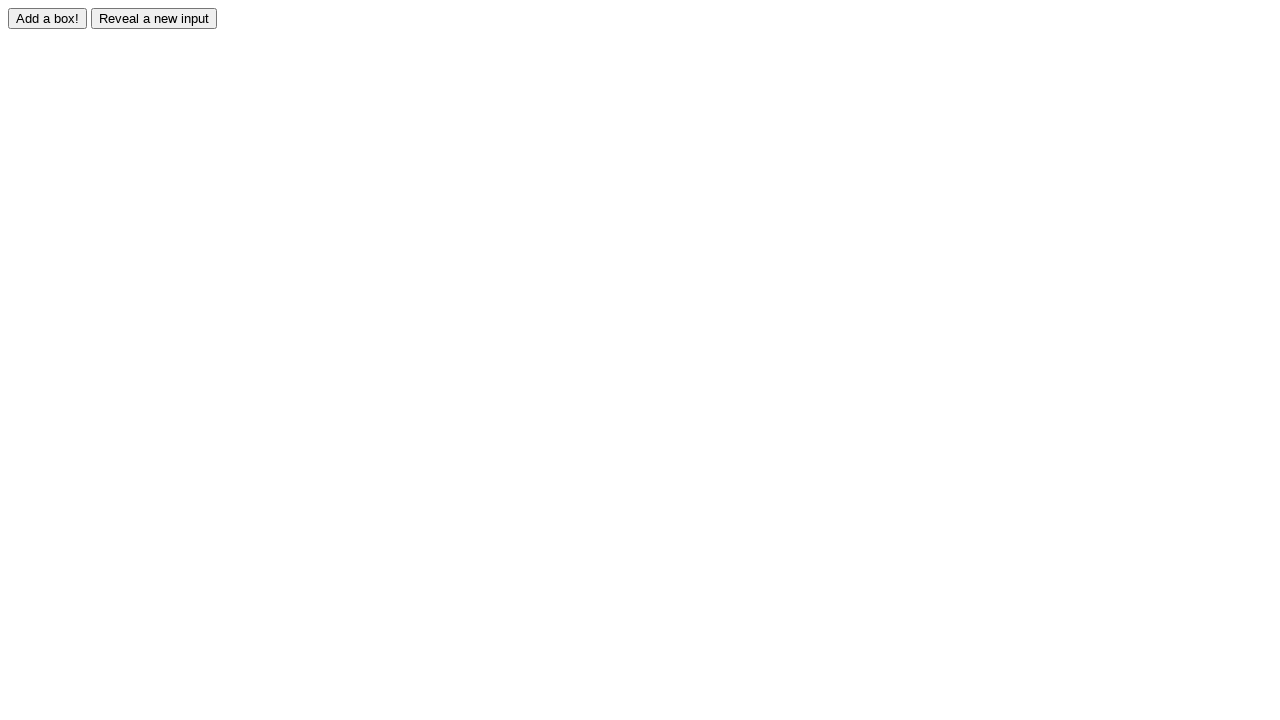

Navigated to dynamic elements test page
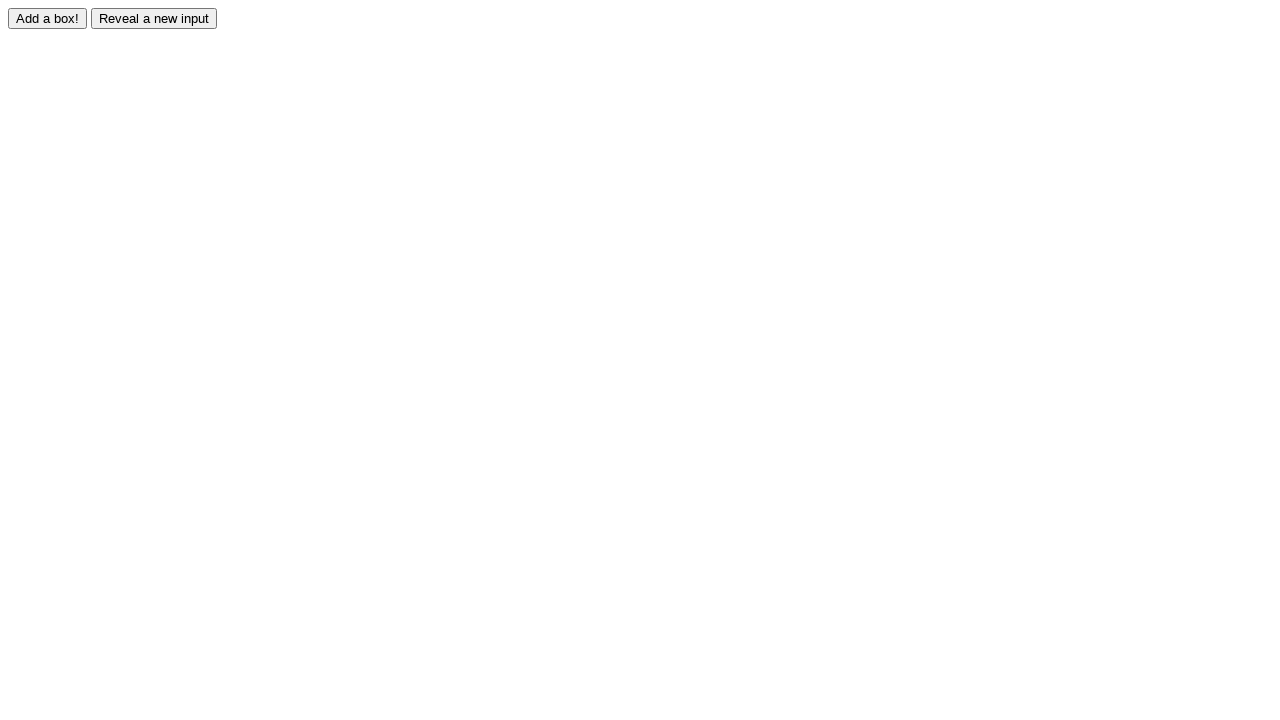

Clicked adder button to add a new box dynamically at (48, 18) on #adder
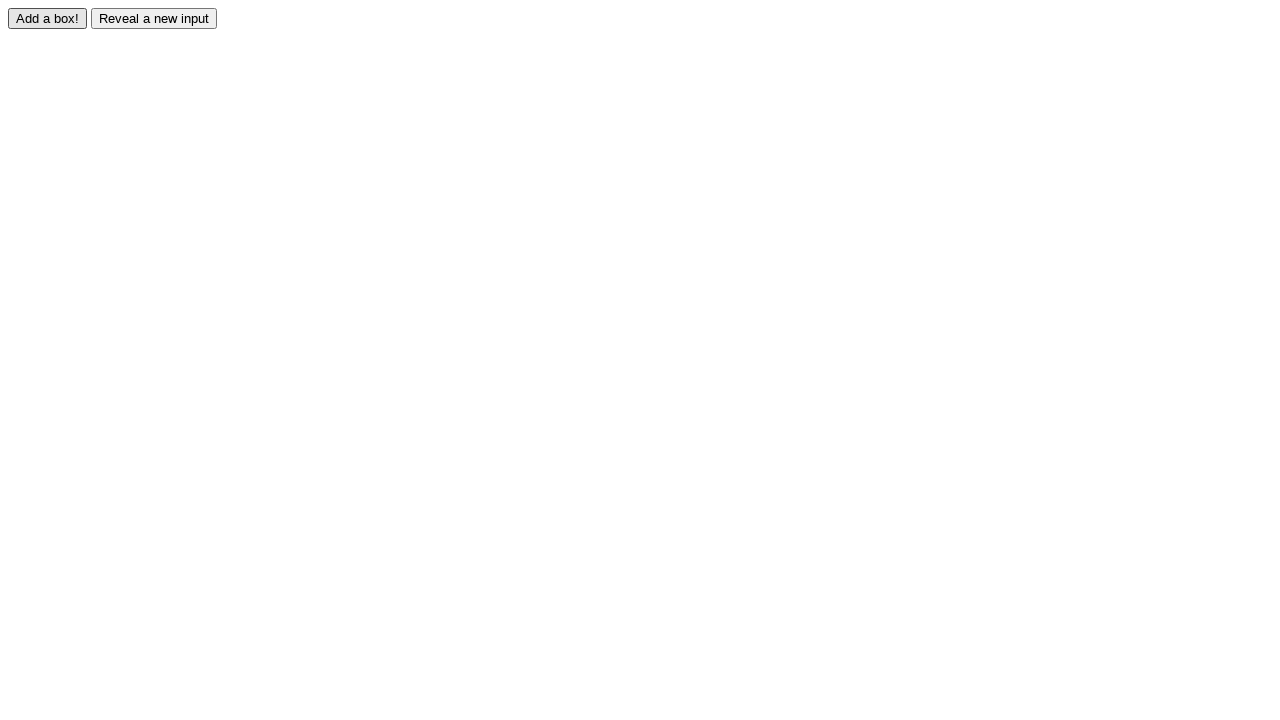

Fluent wait confirmed that dynamically added box is visible
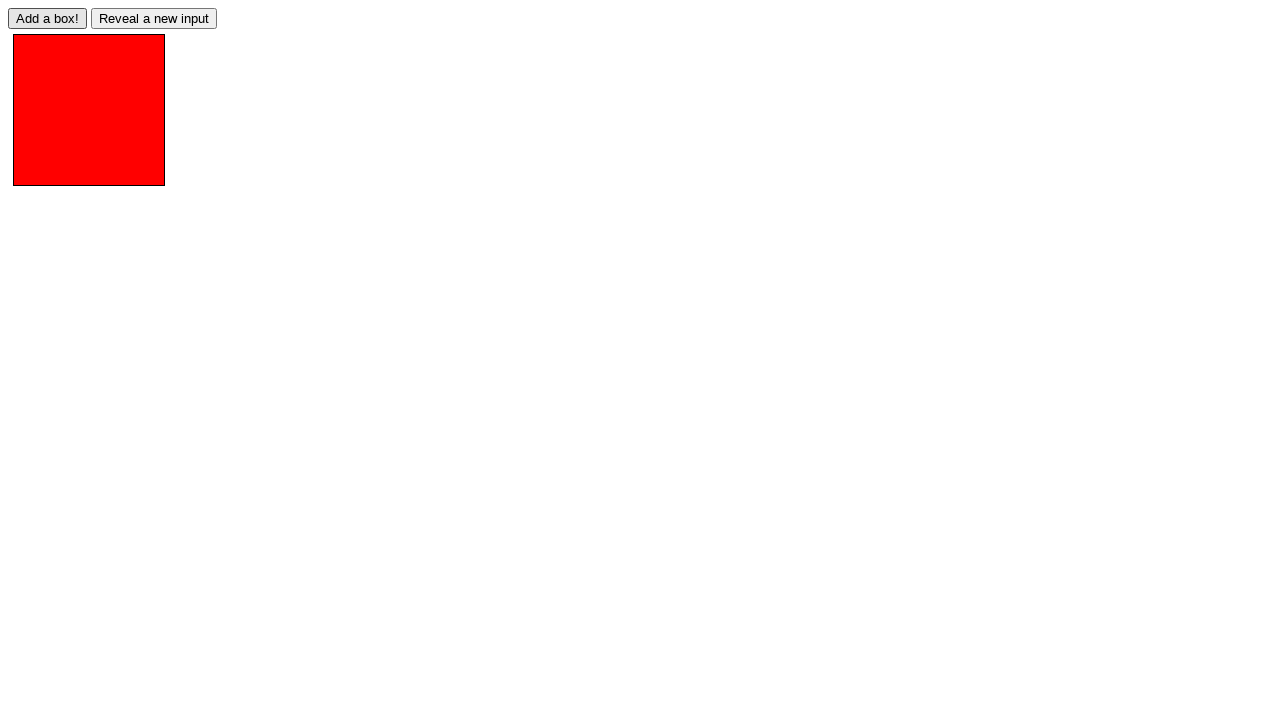

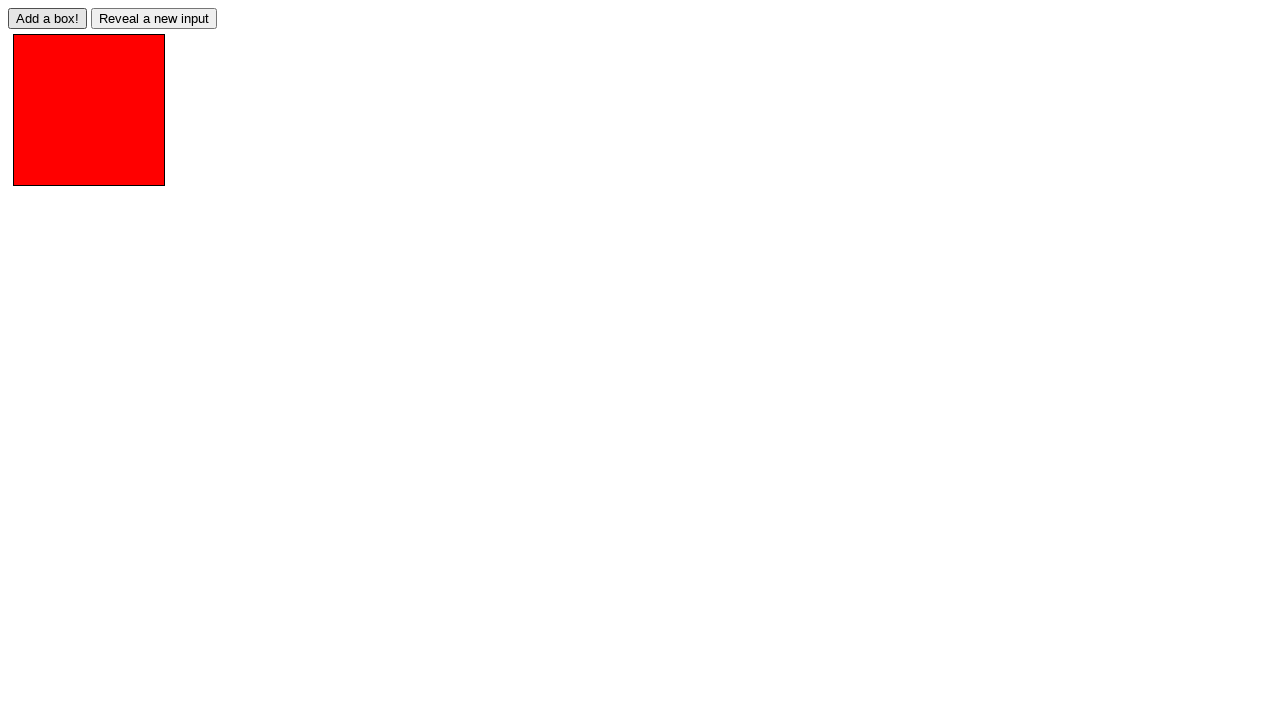